Tests the Playwright documentation homepage by verifying the title, checking the "Get started" link attributes, clicking it, and verifying navigation to the intro page.

Starting URL: https://playwright.dev

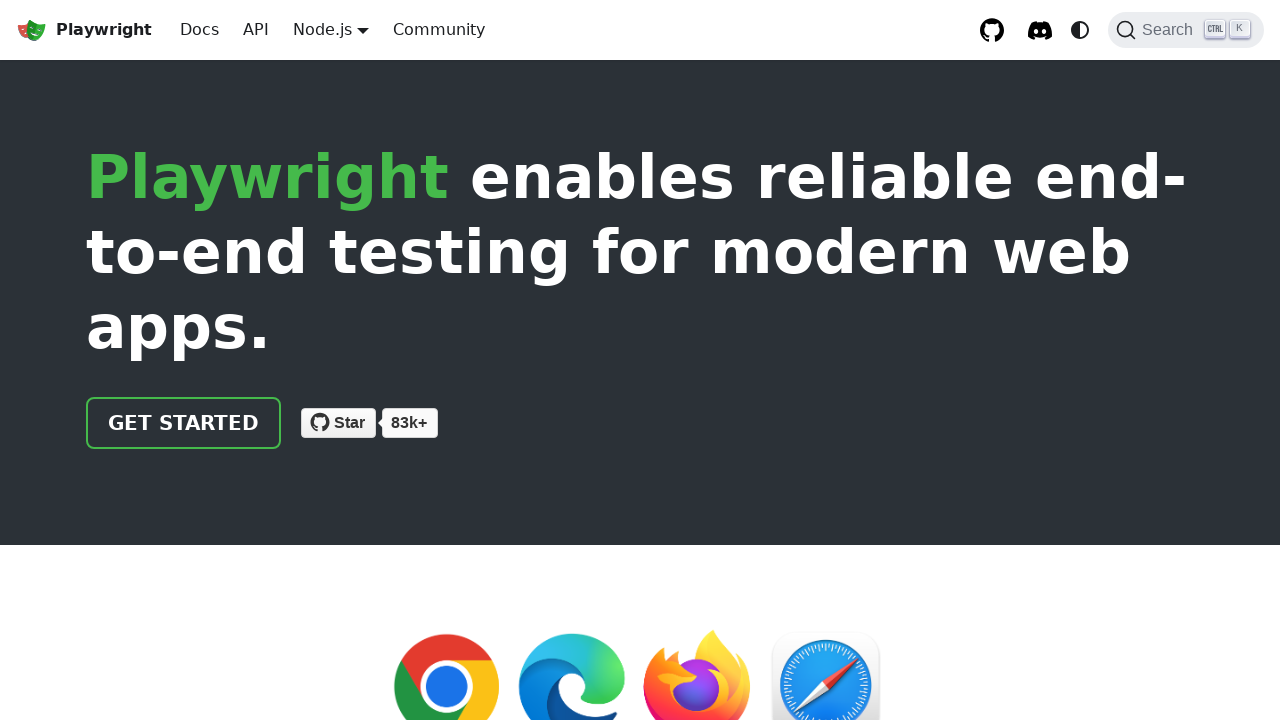

Verified page title contains 'Playwright'
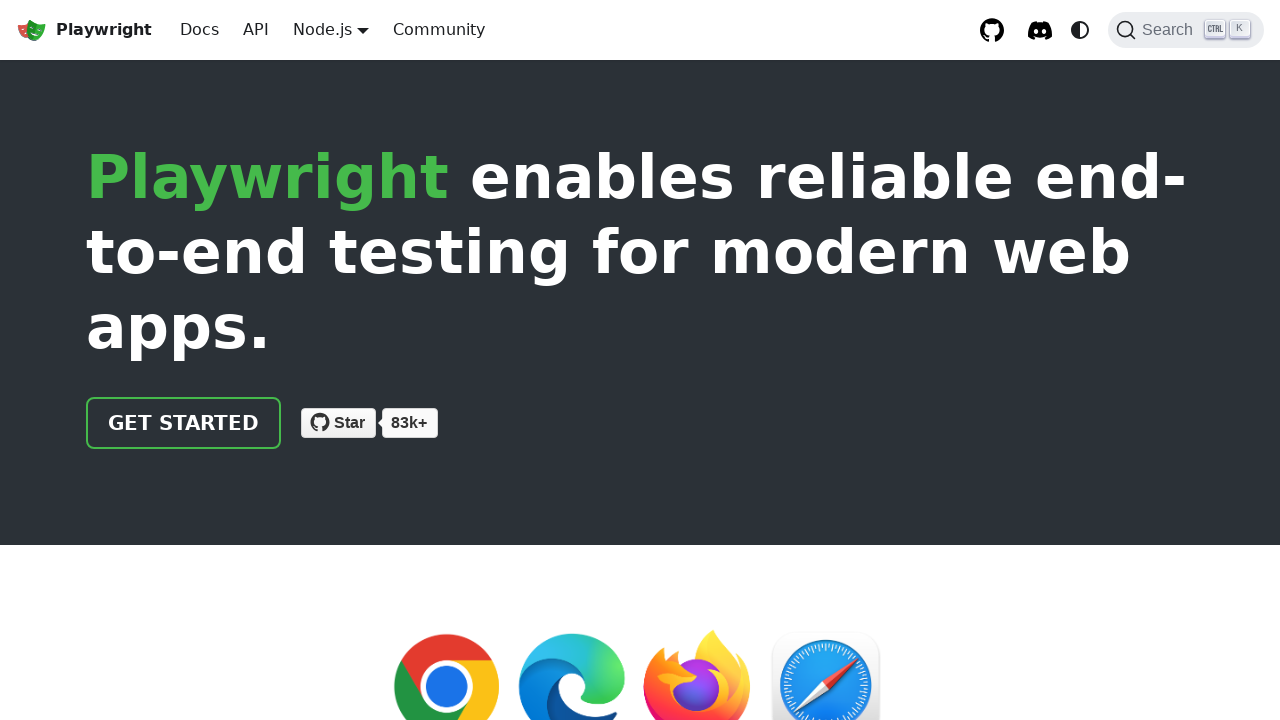

Located 'Get started' link
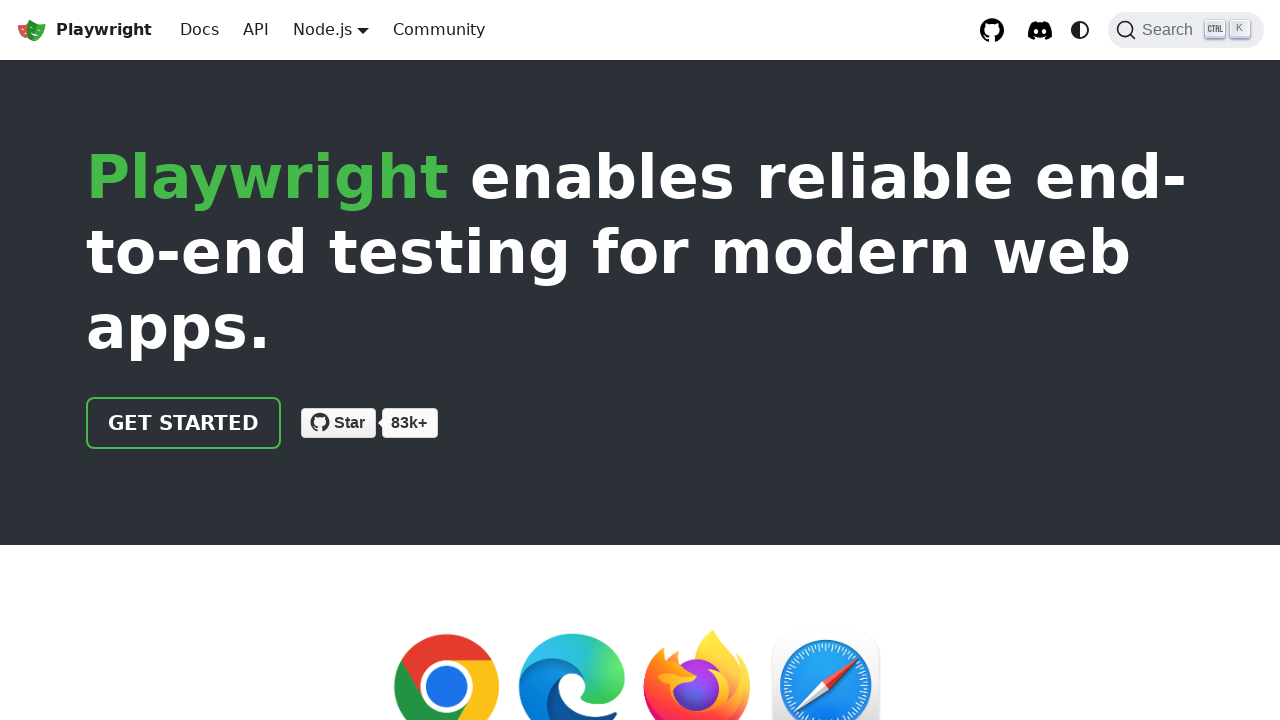

Verified 'Get started' link href attribute is '/docs/intro'
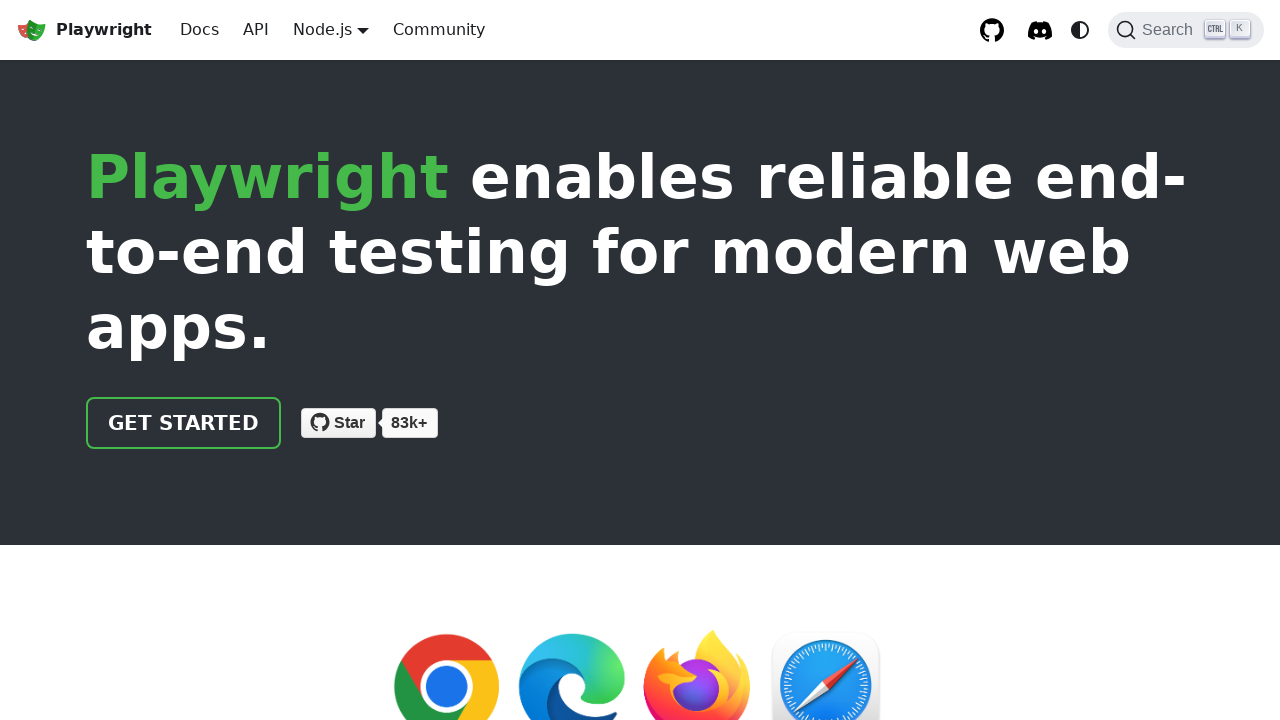

Clicked 'Get started' link at (184, 423) on internal:role=link[name="Get started"i]
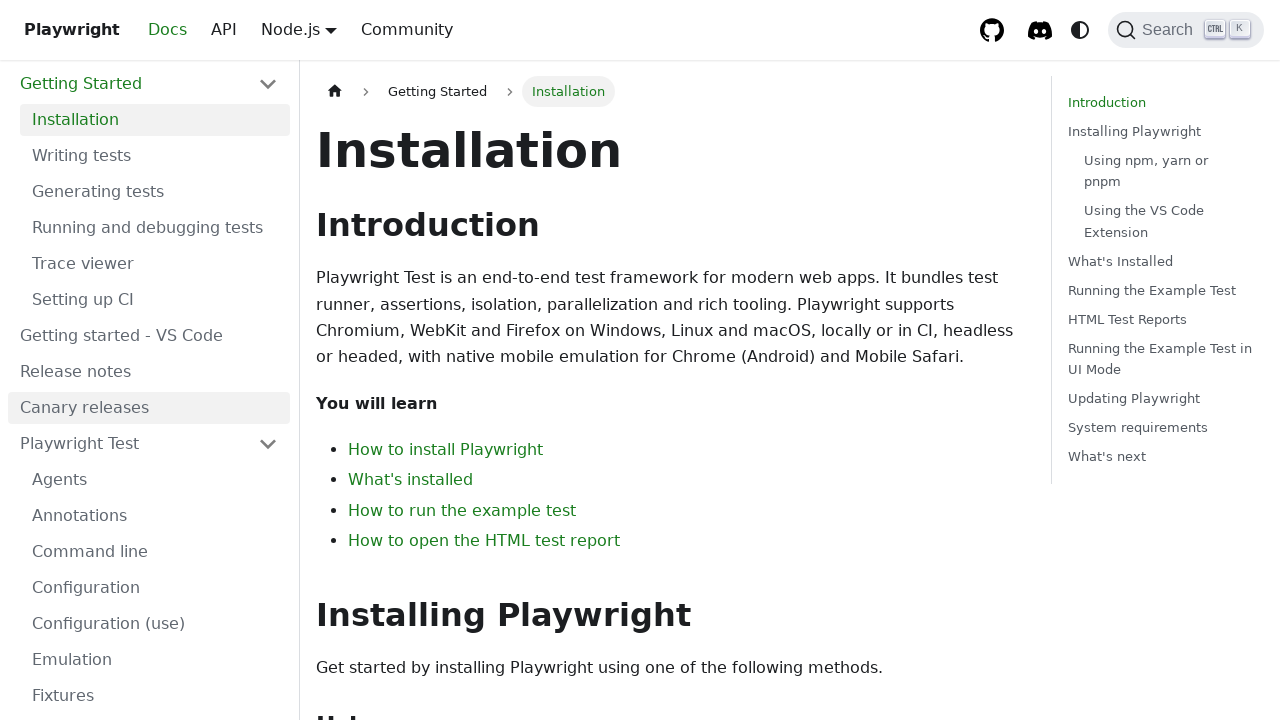

Navigated to intro page and URL confirmed to contain 'intro'
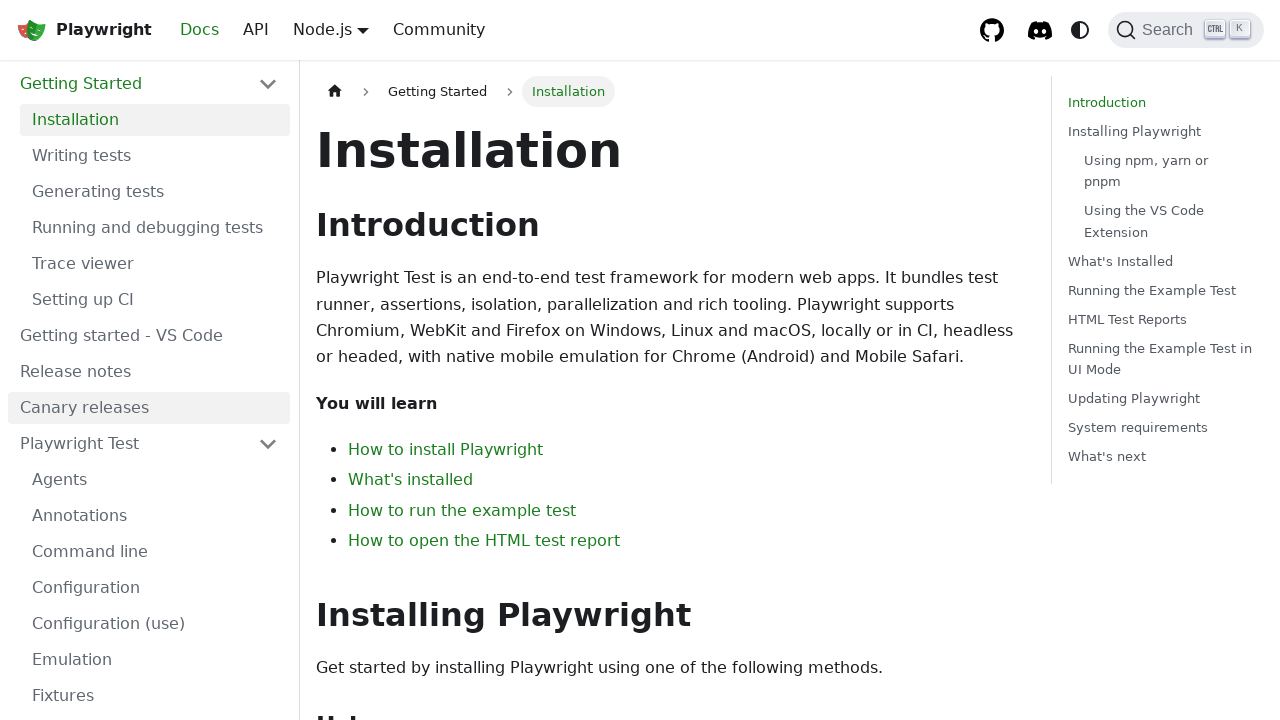

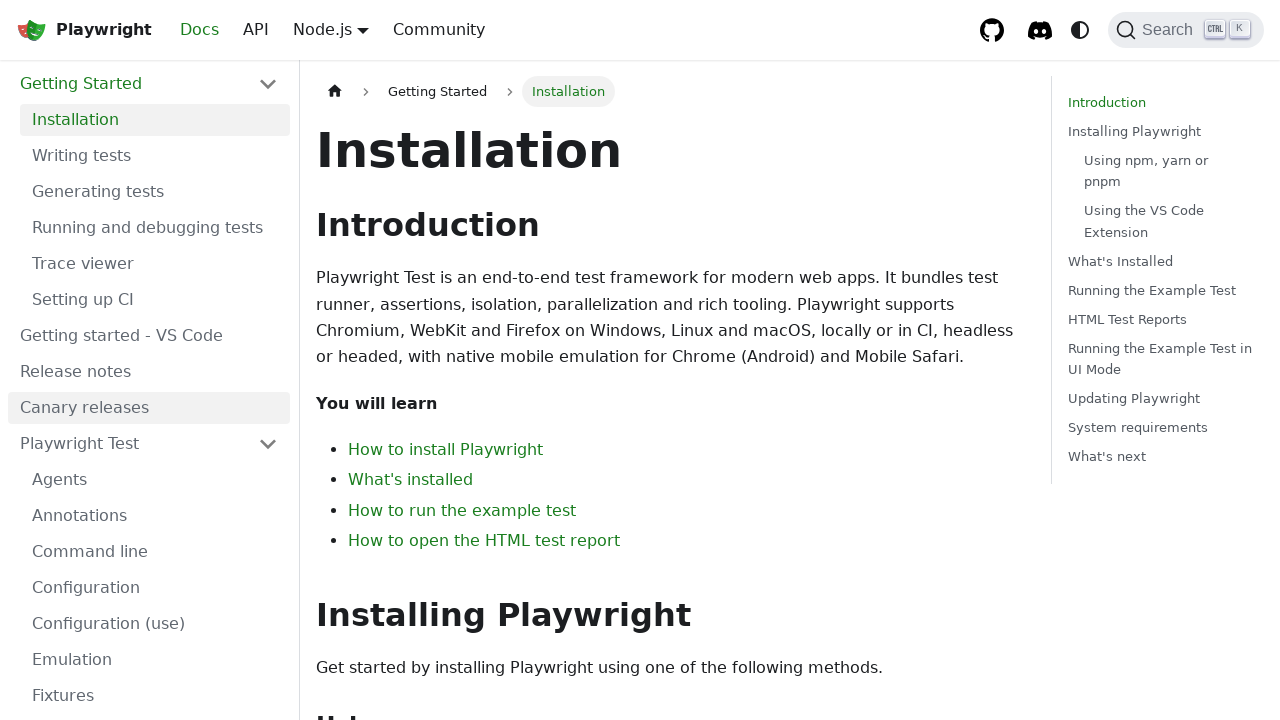